Tests the registration form on ParaBank demo site by filling out all required fields including personal information, address, and account credentials.

Starting URL: https://parabank.parasoft.com/parabank/register.htm

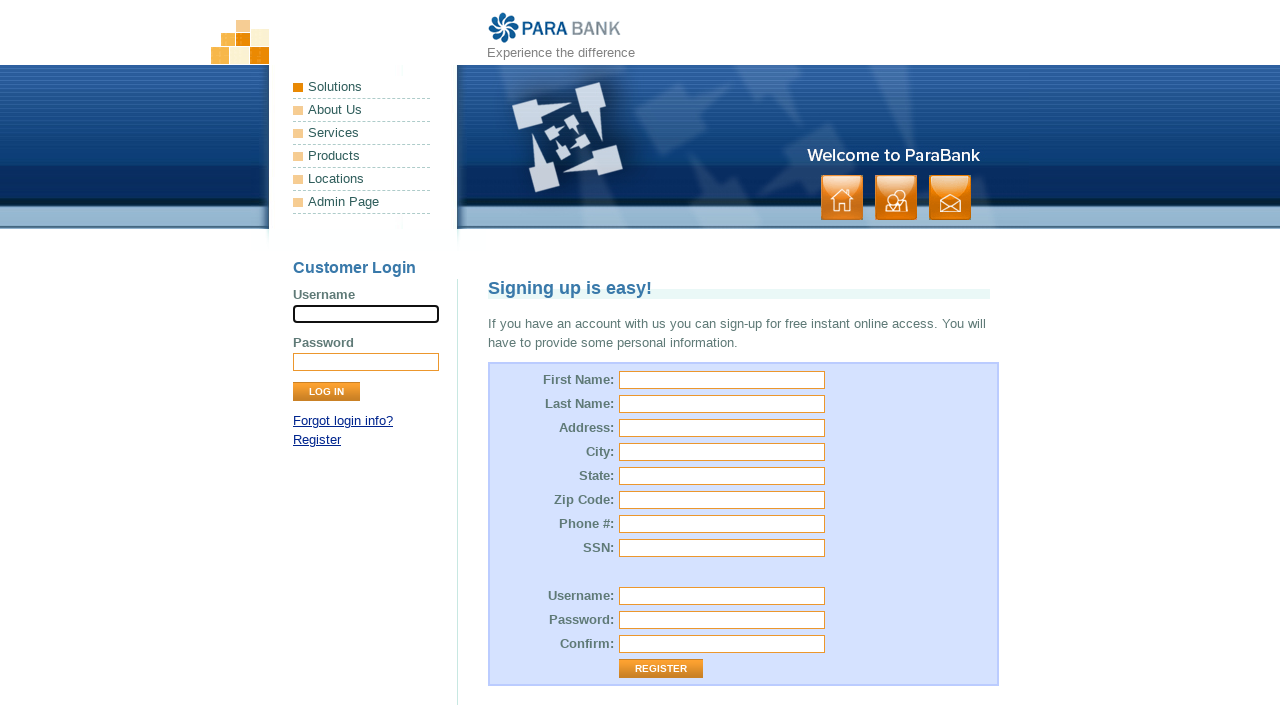

Filled first name field with 'Marcus' on #customer\.firstName
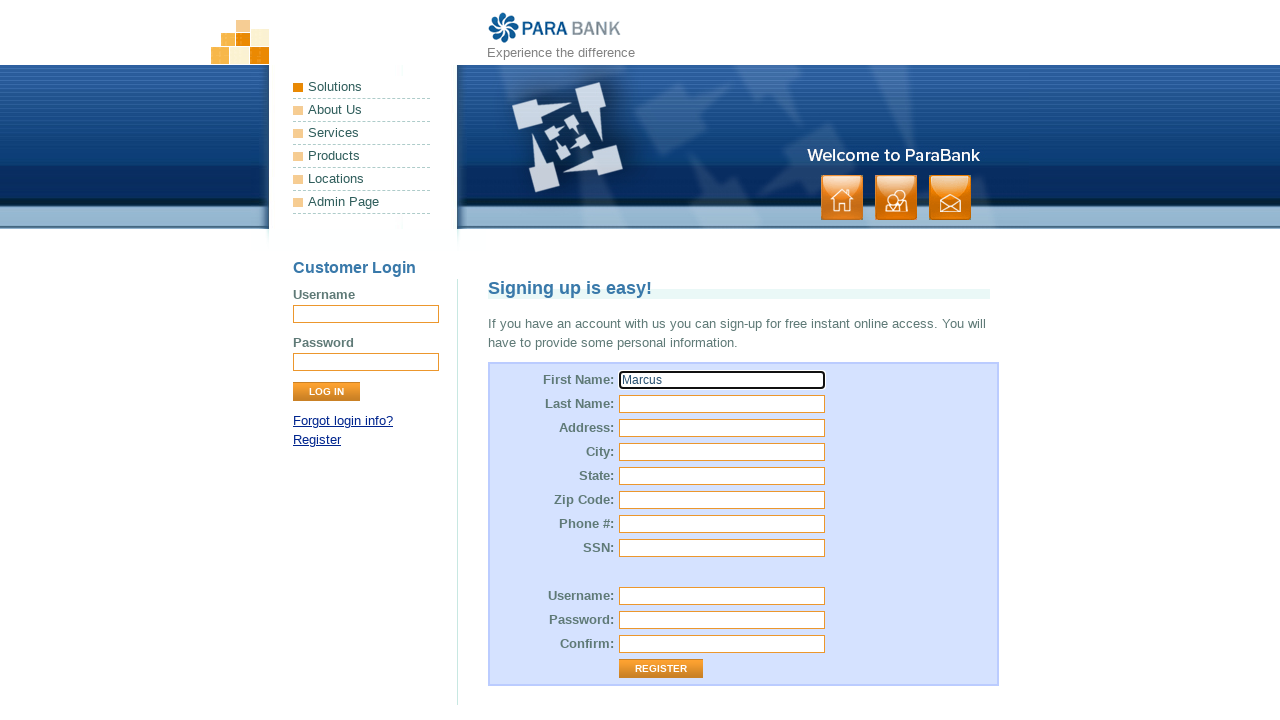

Filled last name field with 'Thompson' on #customer\.lastName
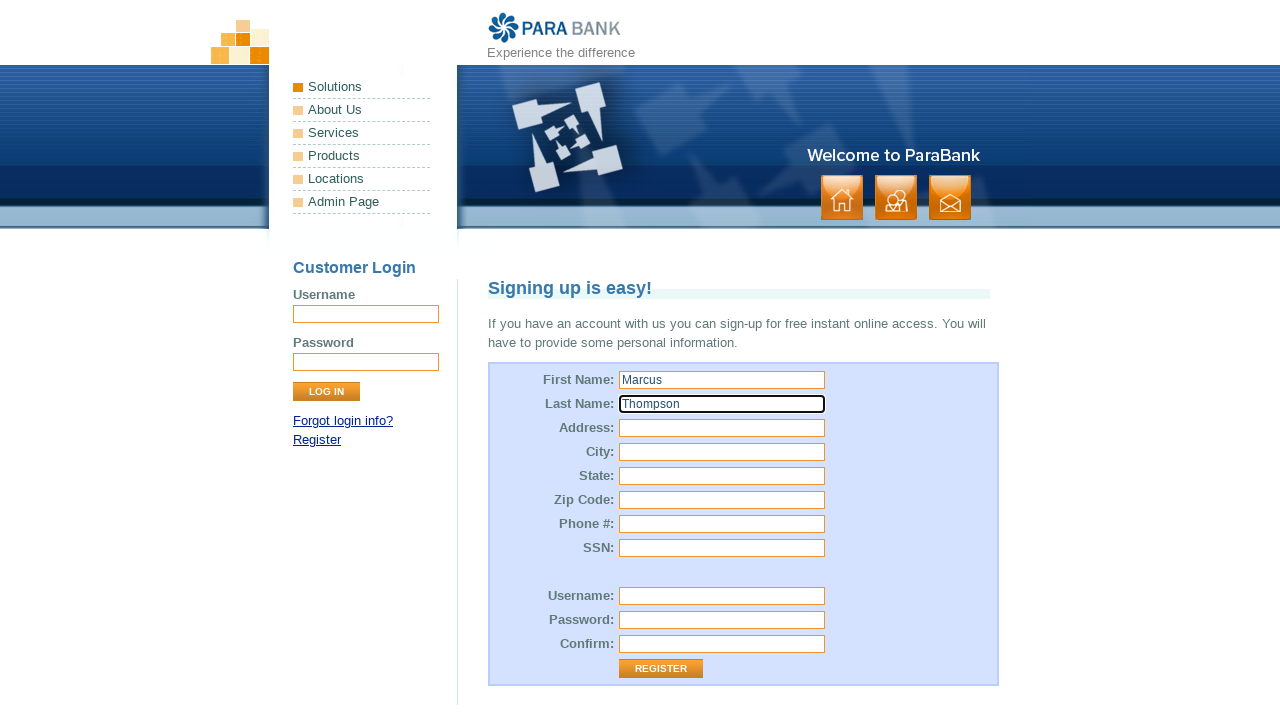

Filled street address field with '4521 Oak Avenue' on #customer\.address\.street
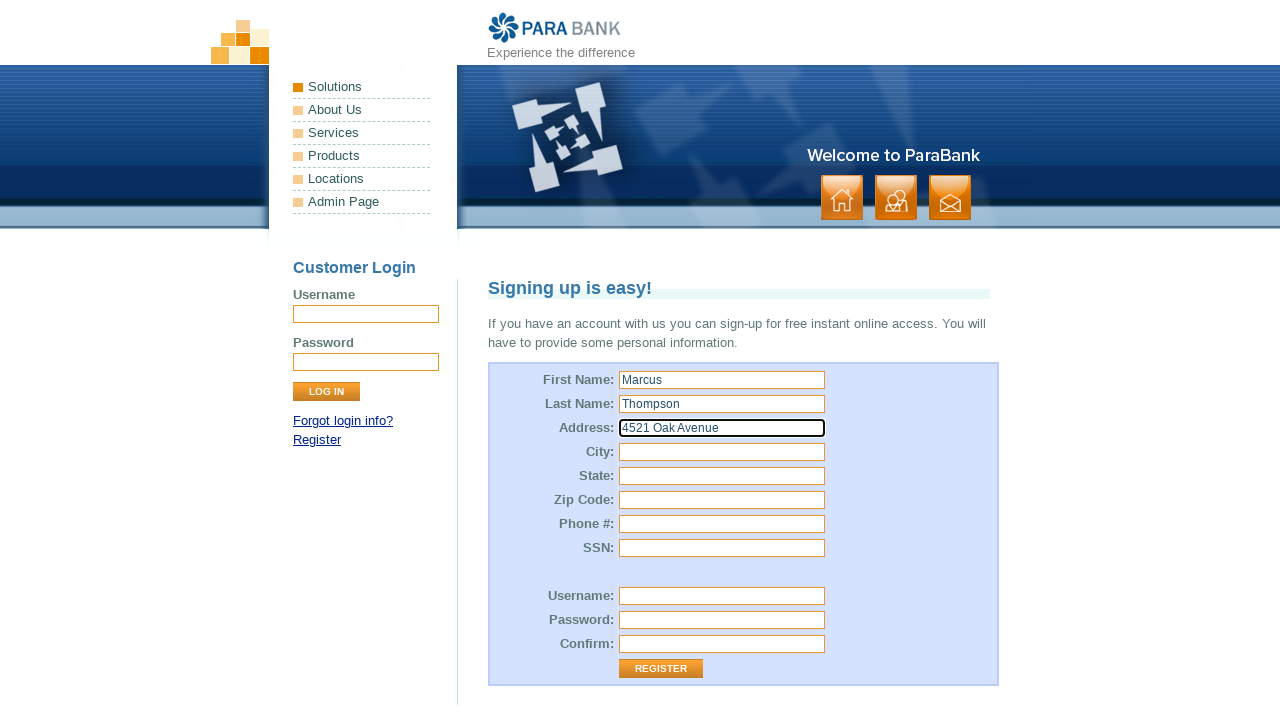

Filled city field with 'Arlington' on #customer\.address\.city
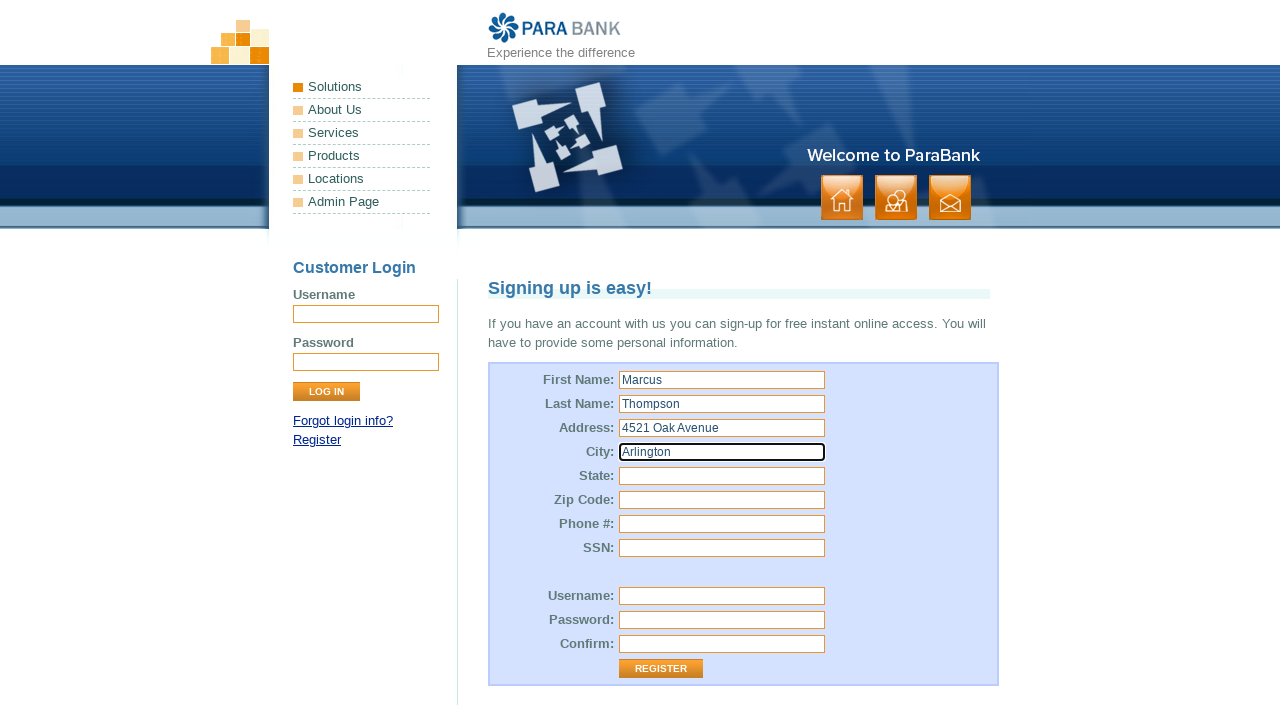

Filled state field with 'TX' on #customer\.address\.state
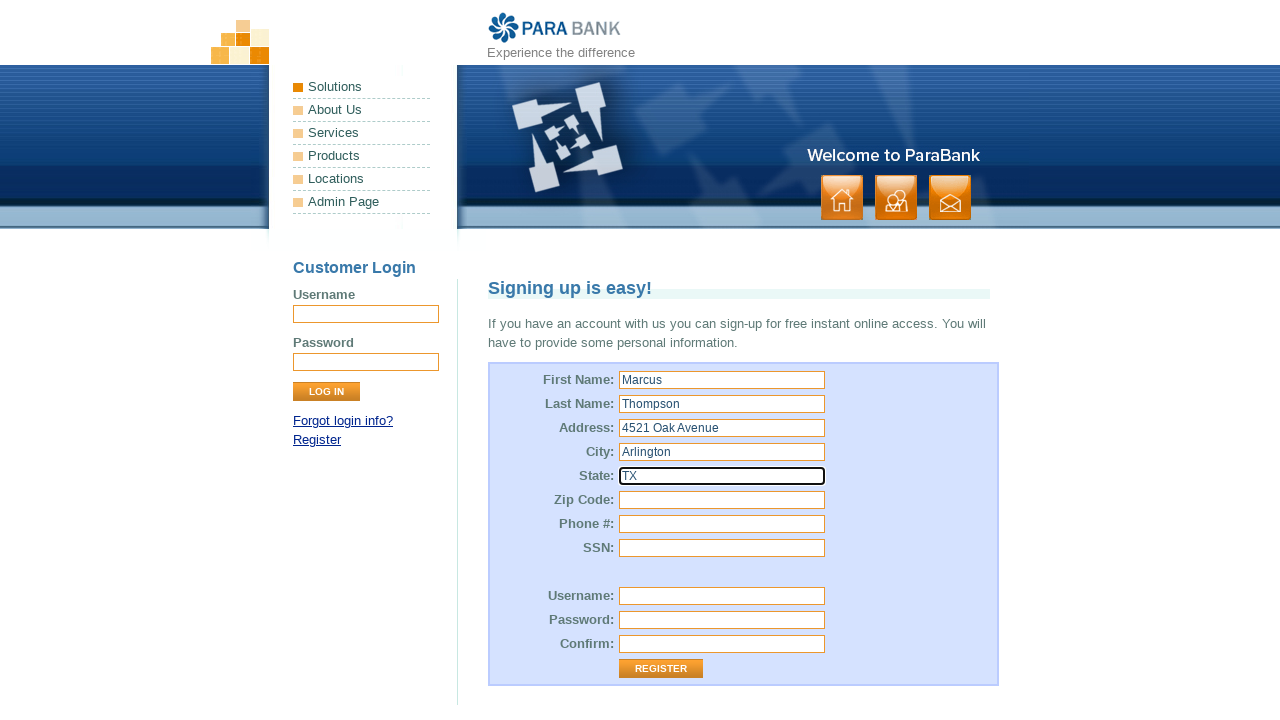

Filled zip code field with '76010' on #customer\.address\.zipCode
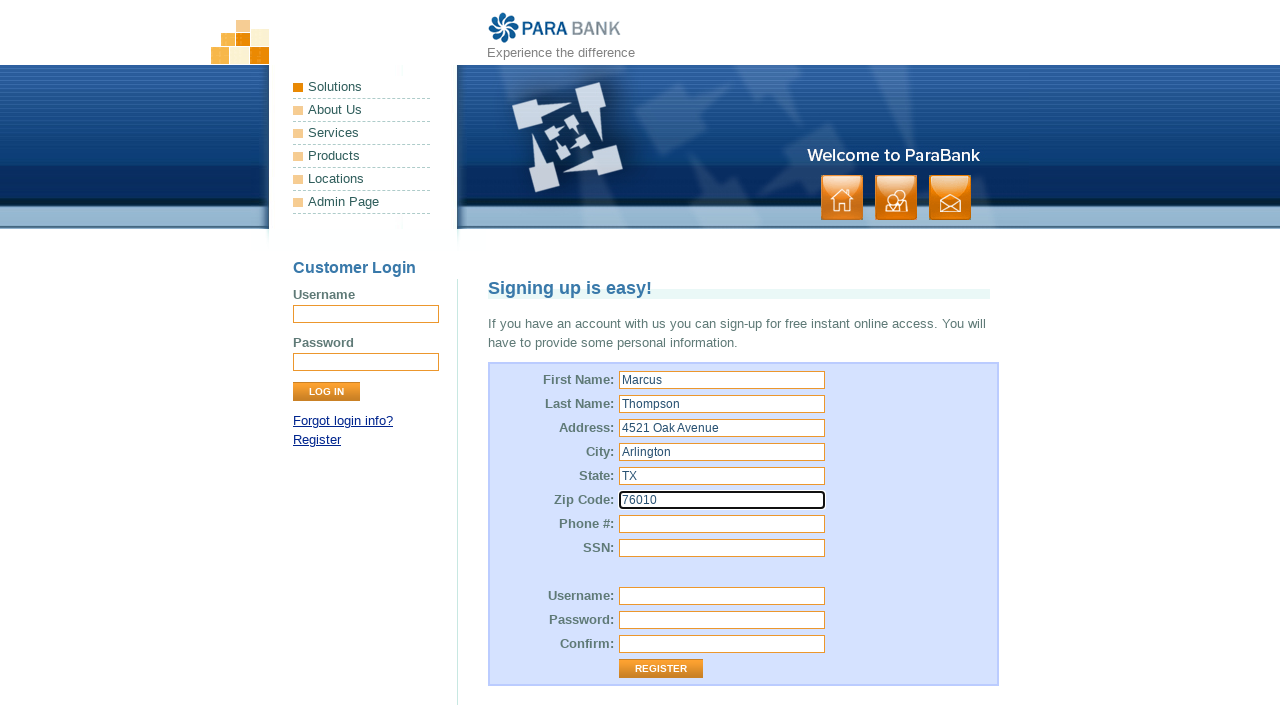

Filled phone number field with '817-555-9234' on #customer\.phoneNumber
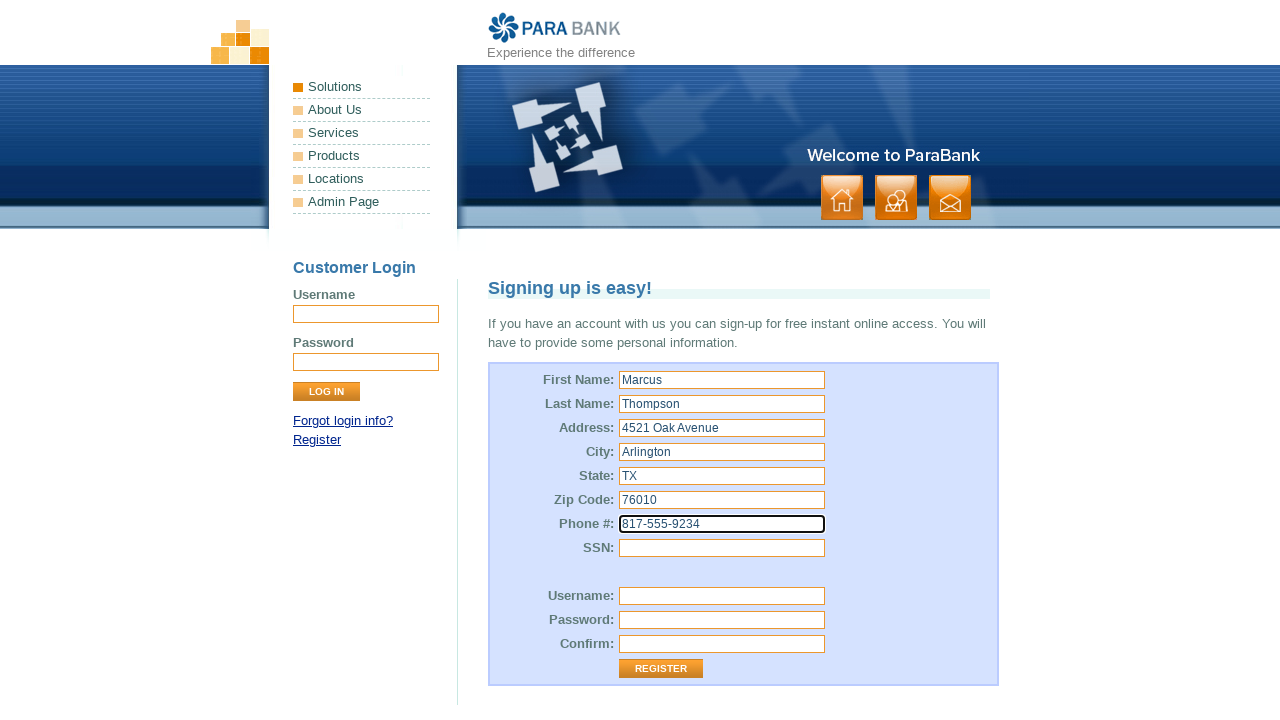

Filled SSN field with '456782931' on #customer\.ssn
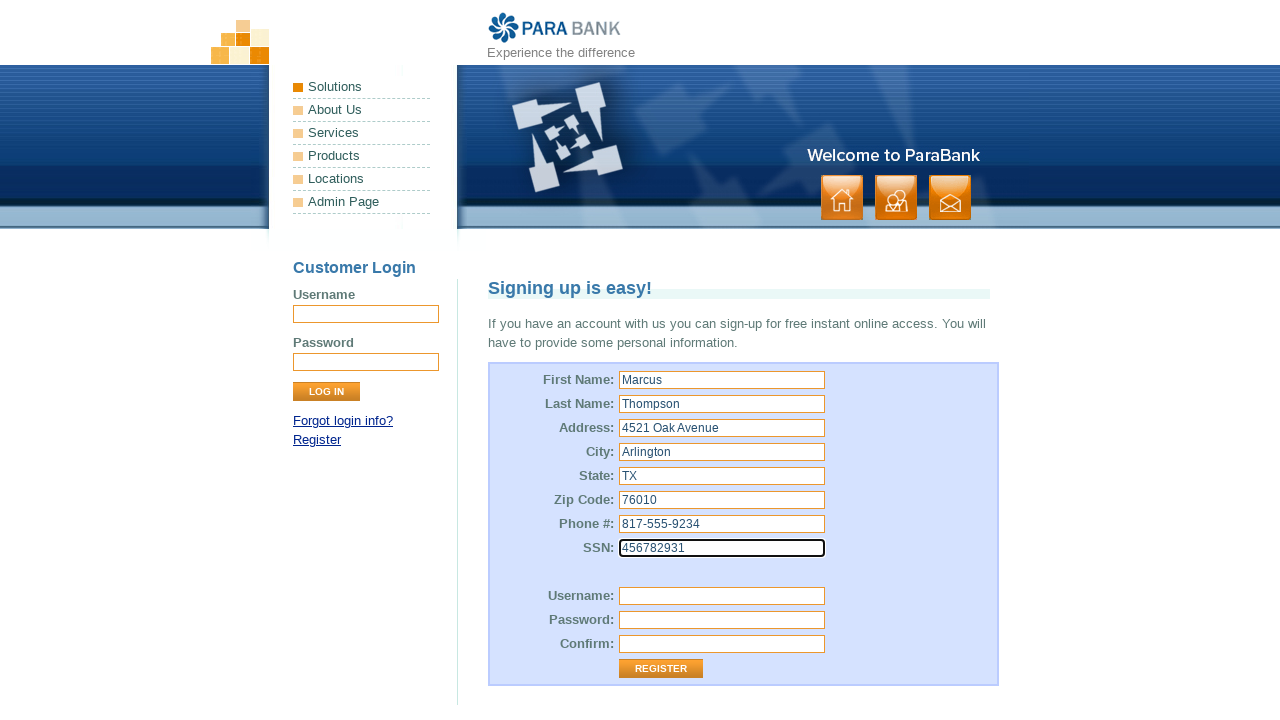

Filled username field with 'marcusthompson2024' on #customer\.username
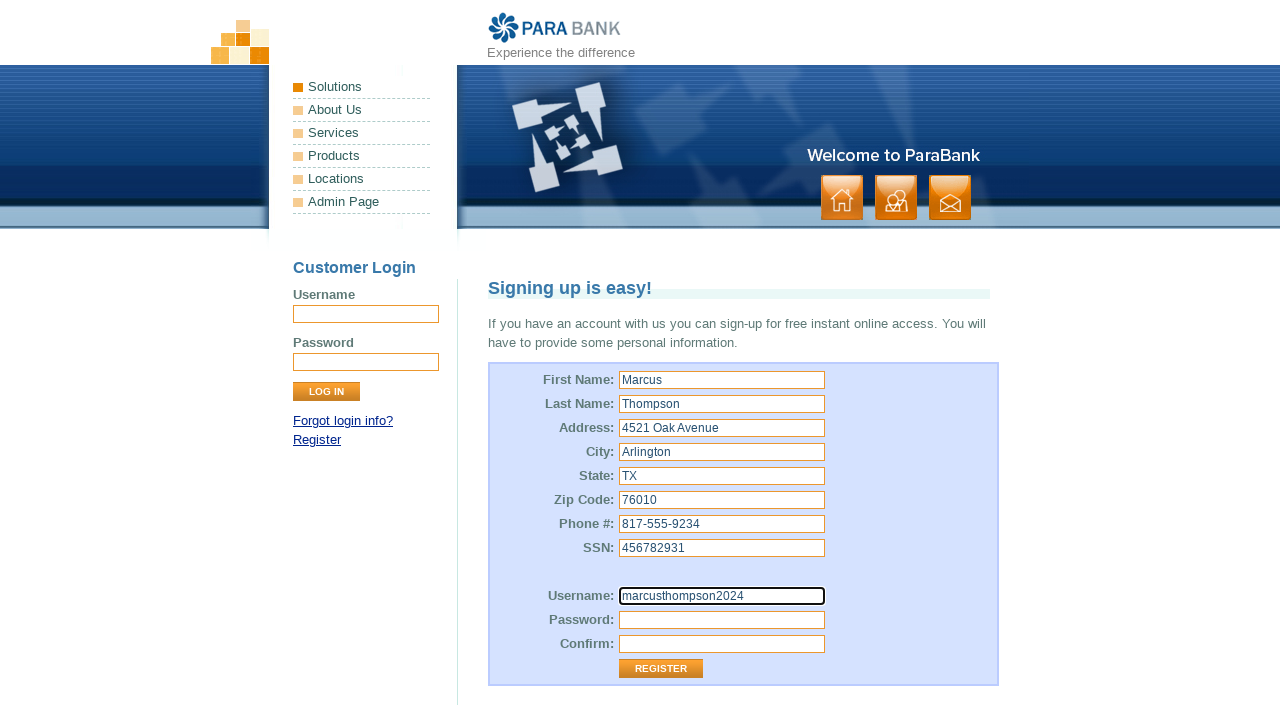

Filled password field with 'securePass456!' on #customer\.password
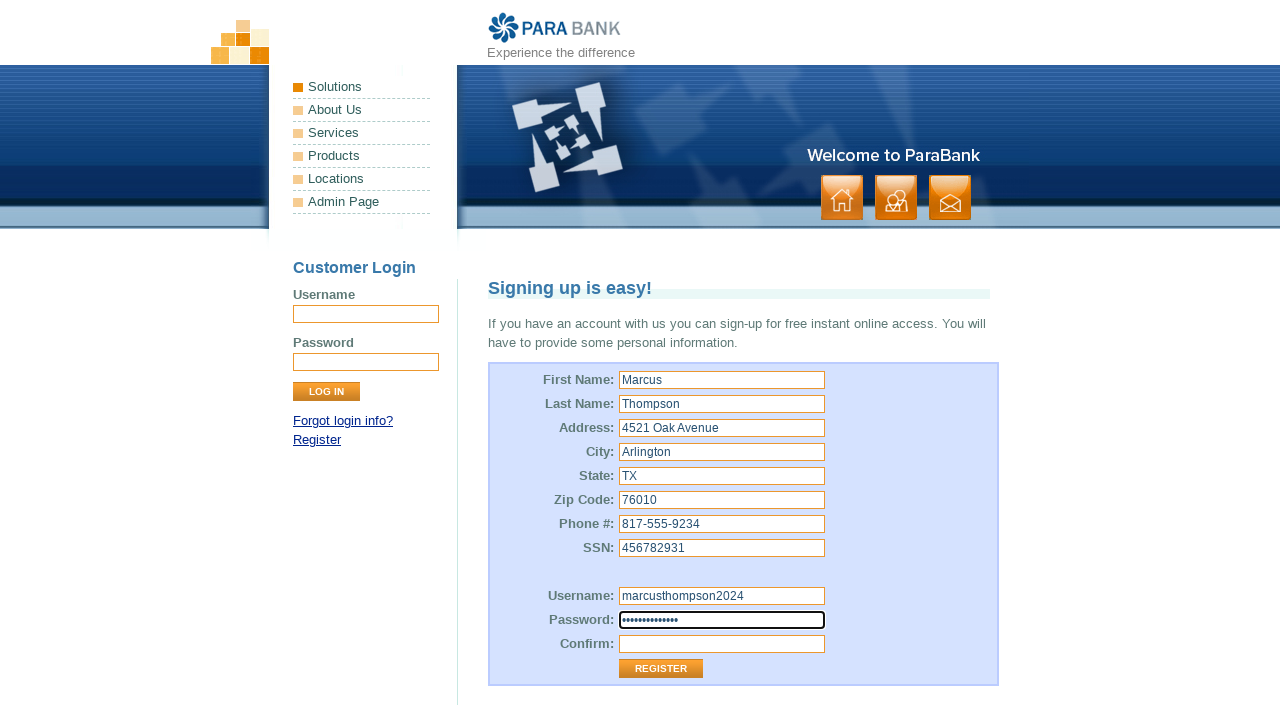

Filled repeated password field with 'securePass456!' on #repeatedPassword
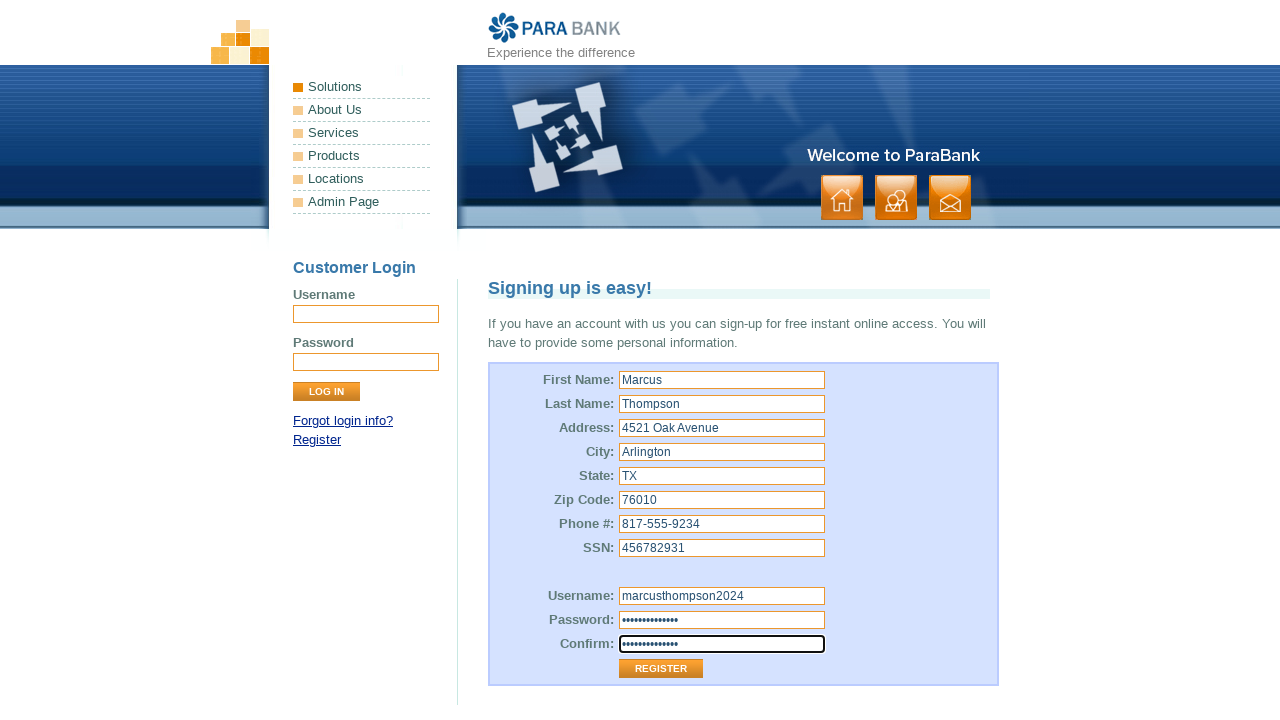

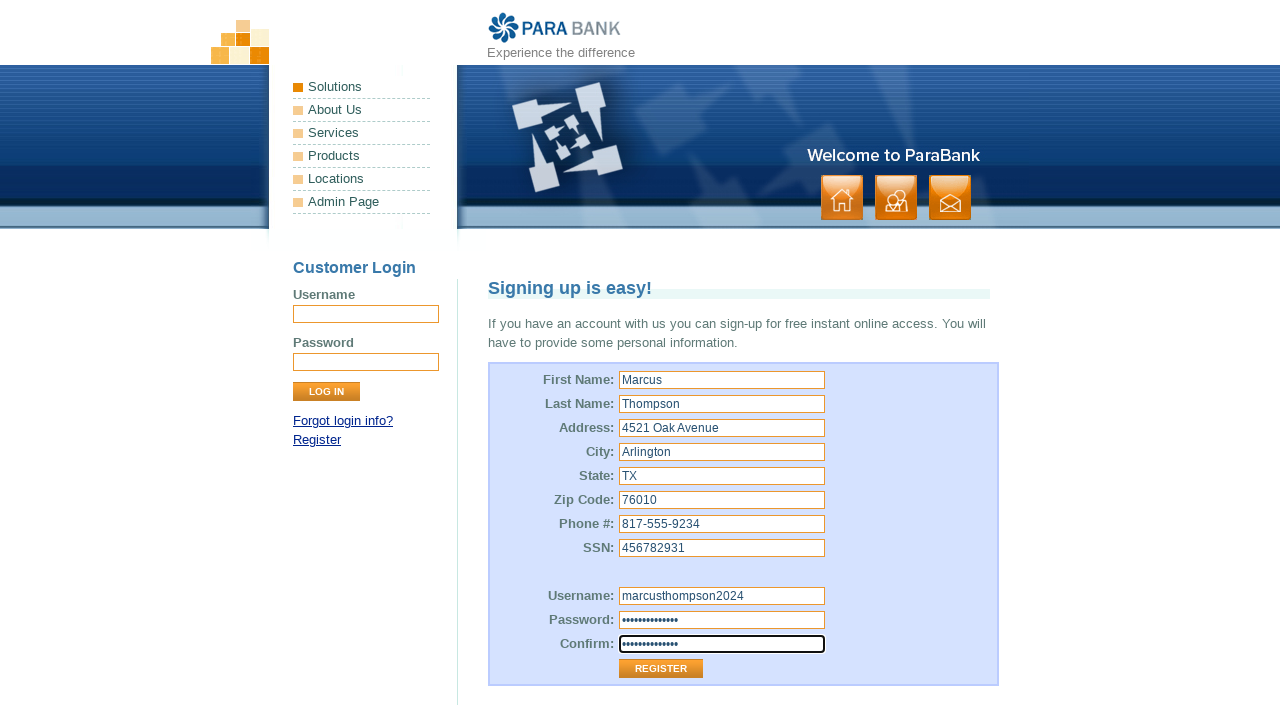